Tests basic navigation by clicking on the A/B Testing link and then navigating directly to the A/B test page on the-internet.herokuapp.com demo site.

Starting URL: https://the-internet.herokuapp.com/

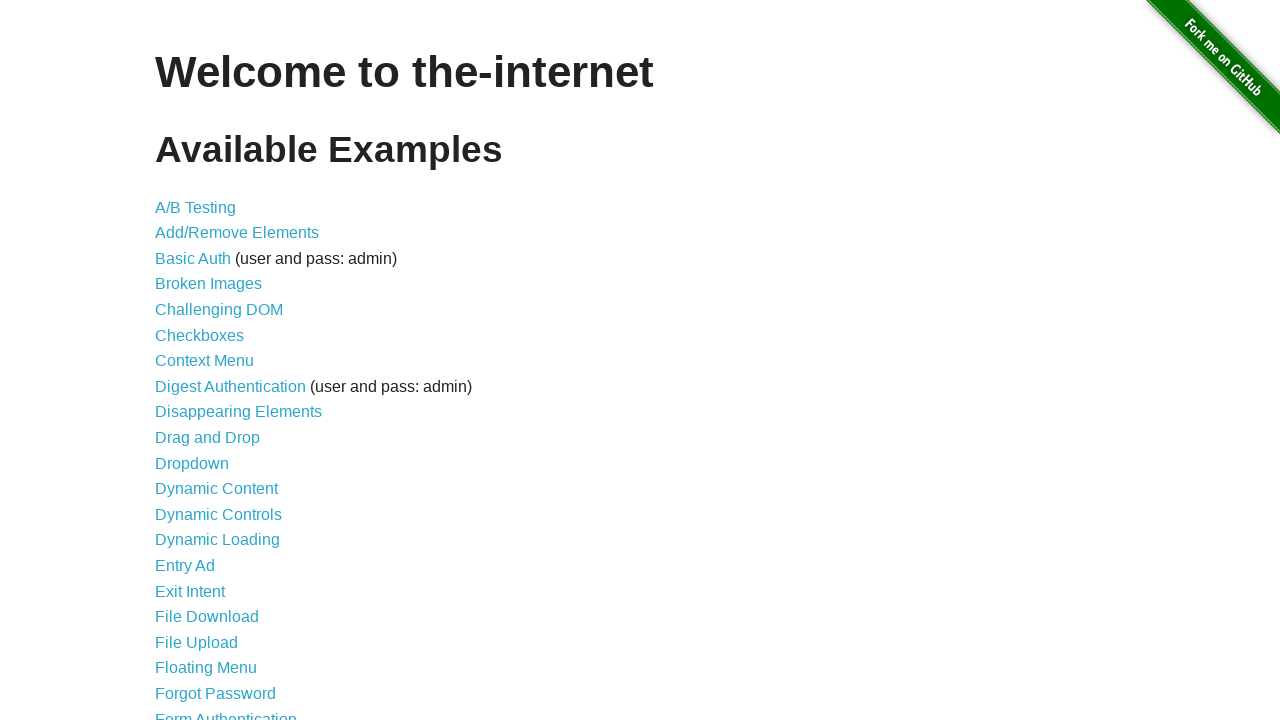

Clicked on A/B Testing link at (196, 207) on xpath=//a[contains(text(),'A/B Testing')]
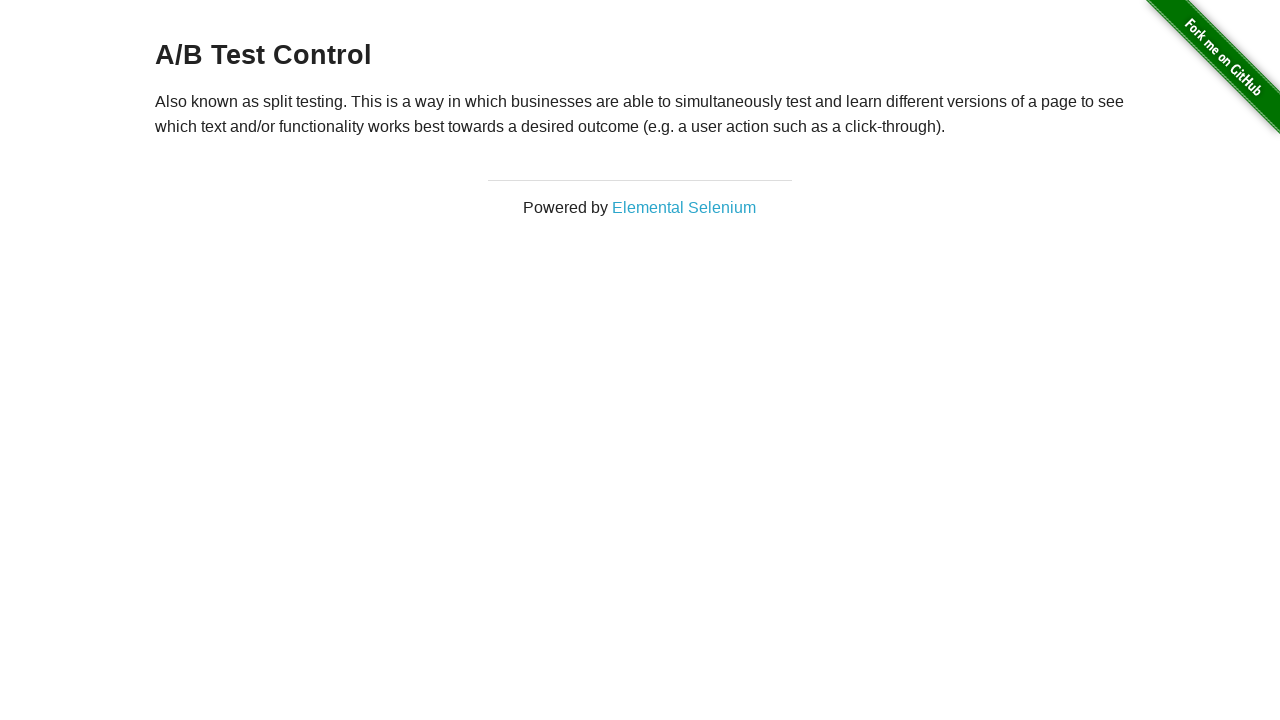

Navigated directly to A/B Testing page
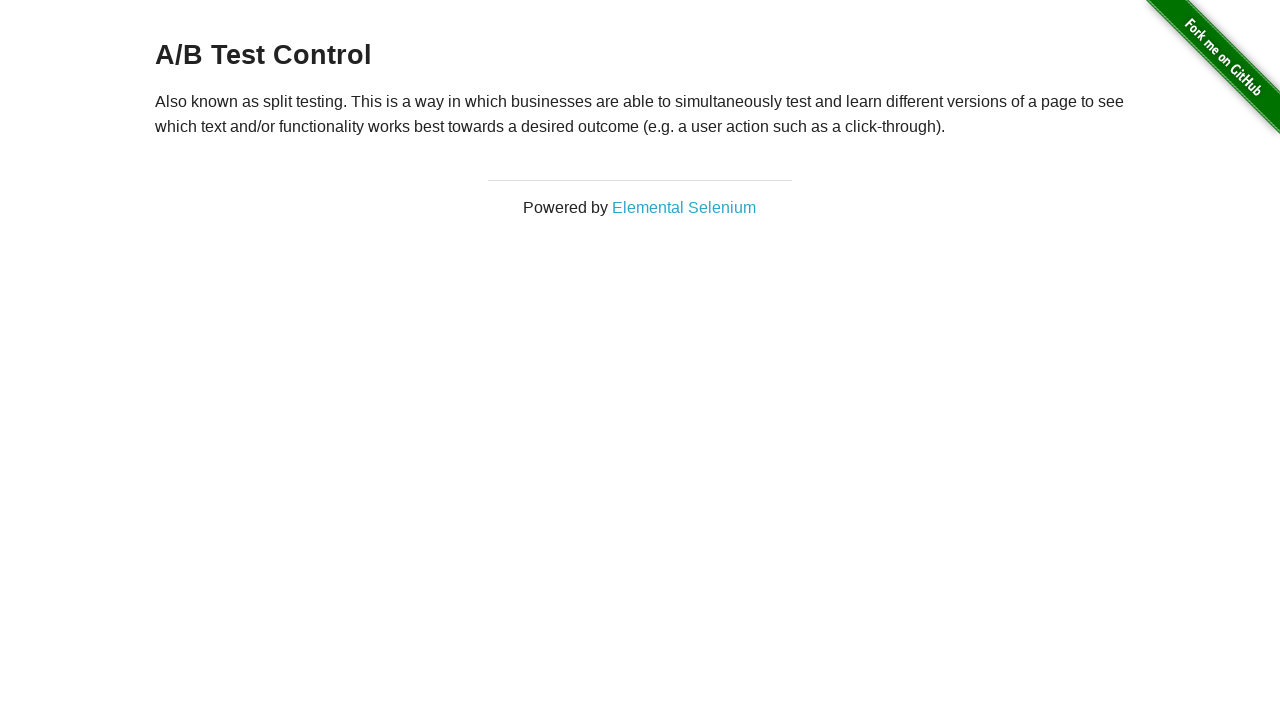

A/B Testing page fully loaded
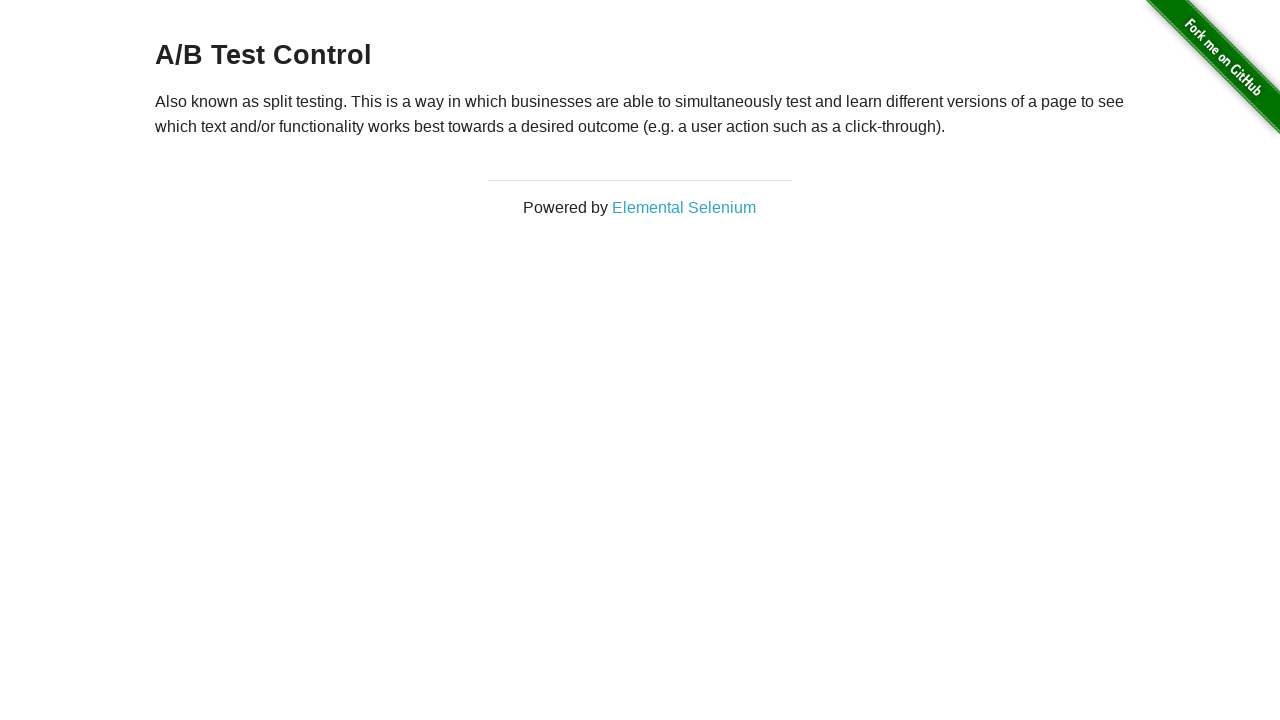

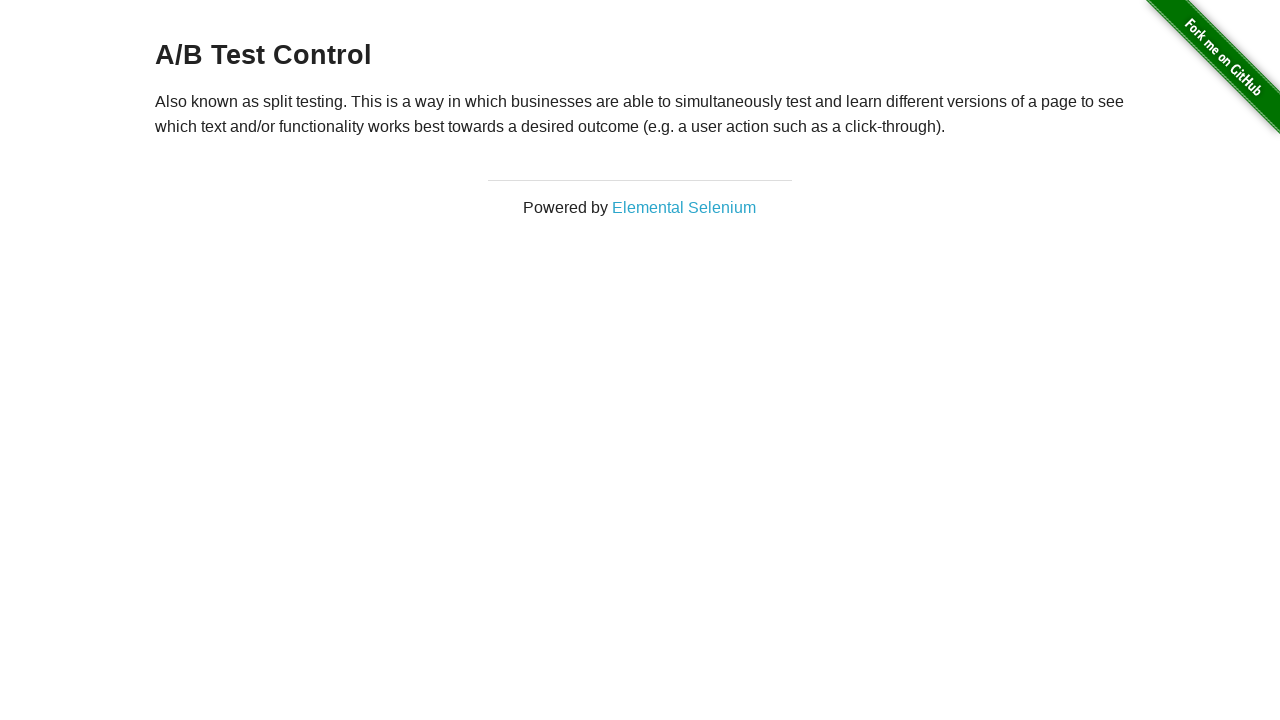